Navigates to Maruti Suzuki website and verifies that links are present on the page

Starting URL: https://www.marutisuzuki.com/

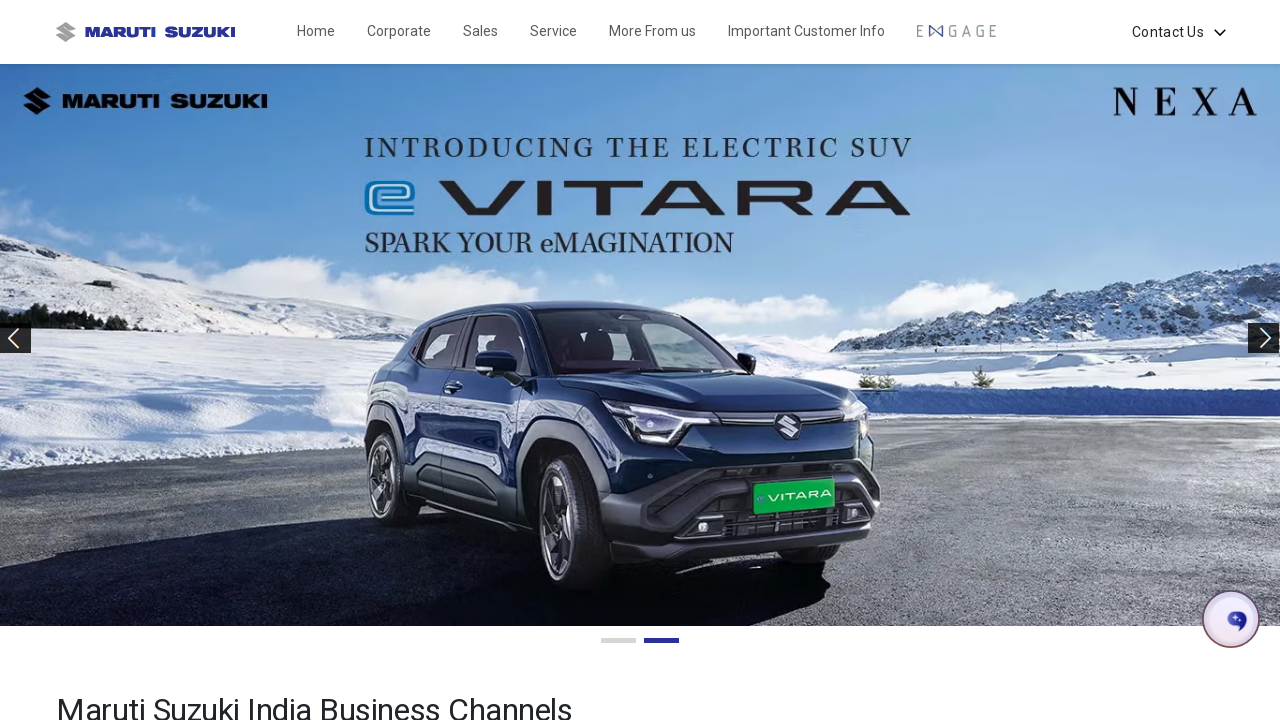

Navigated to Maruti Suzuki website
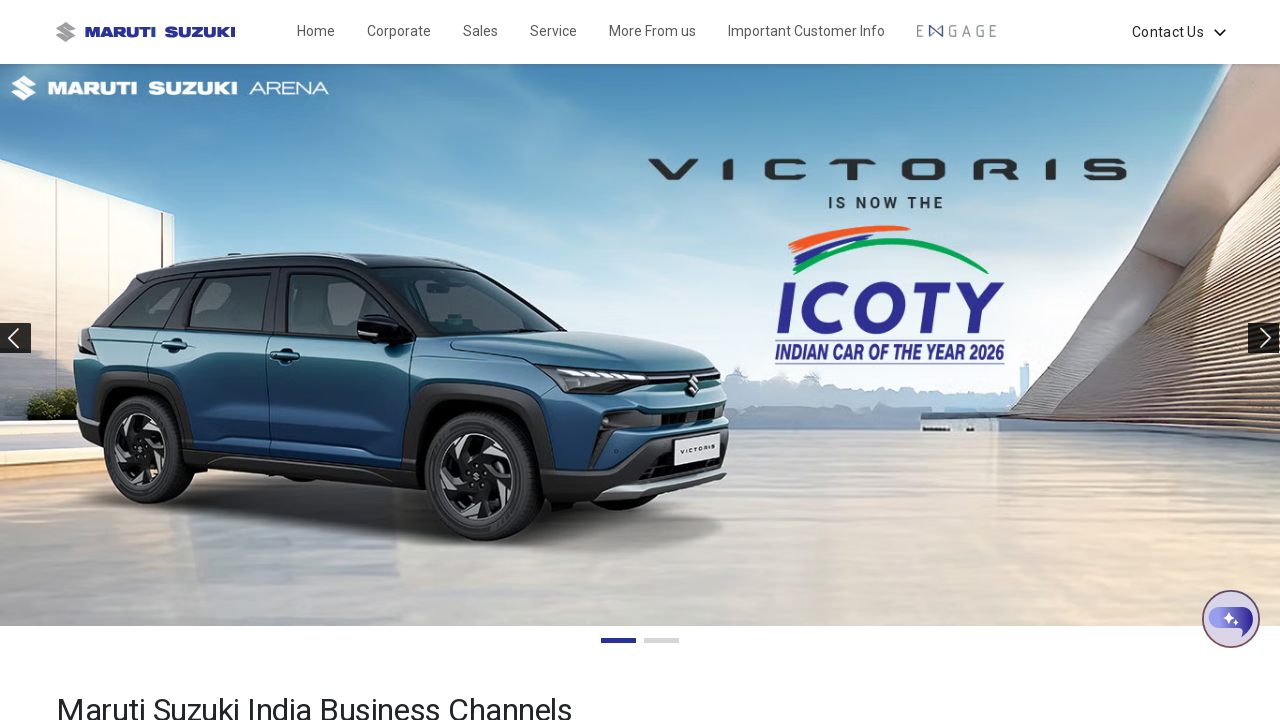

Waited for links to be present on the page
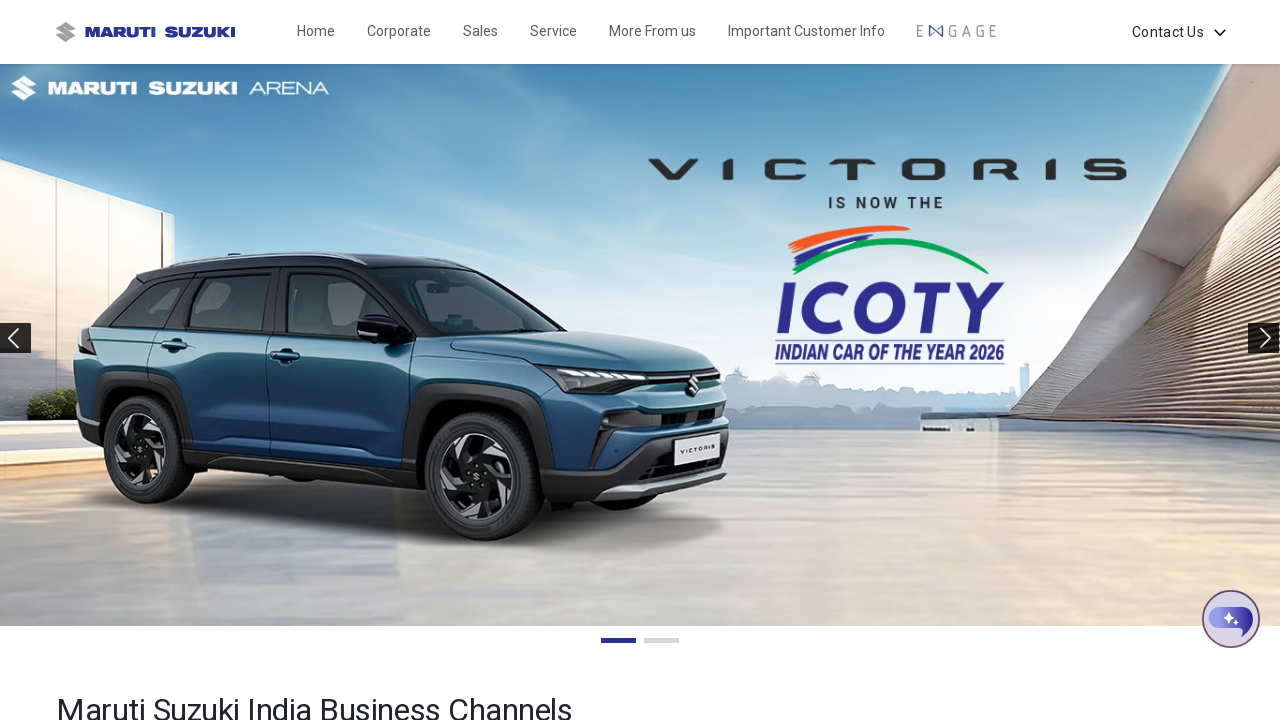

Located all anchor elements on the page
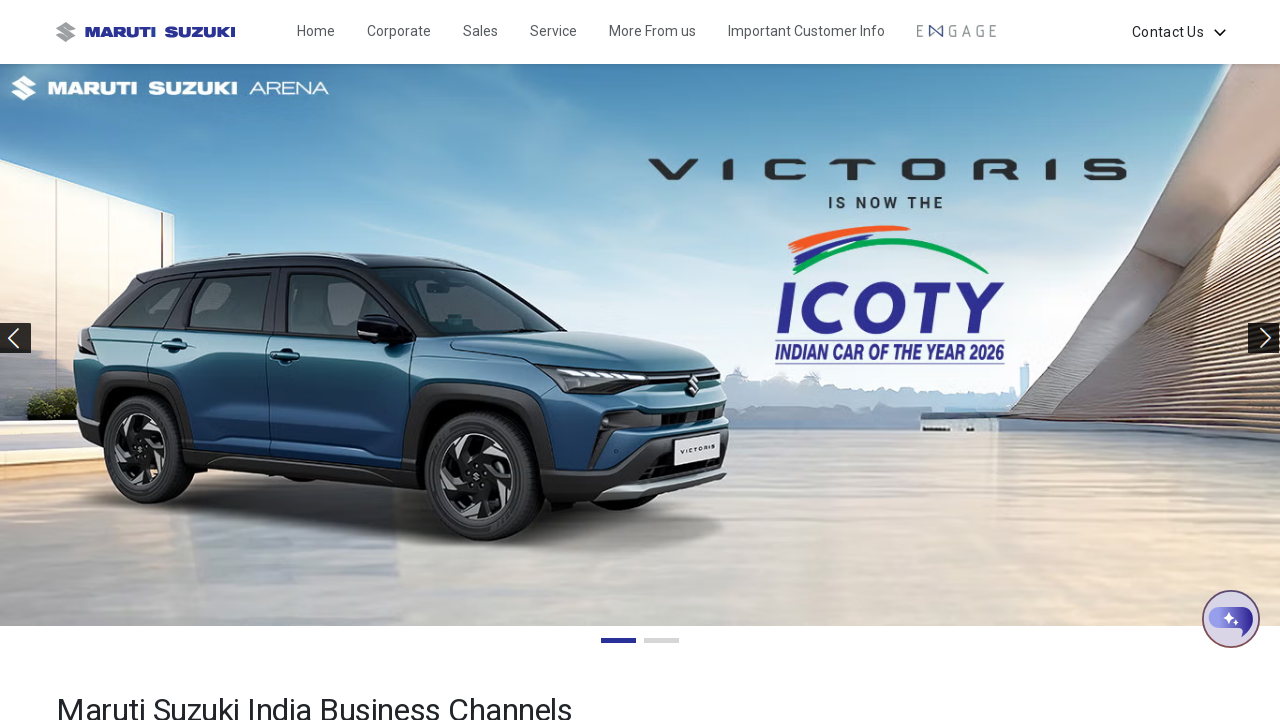

Verified that 303 links are present on the page
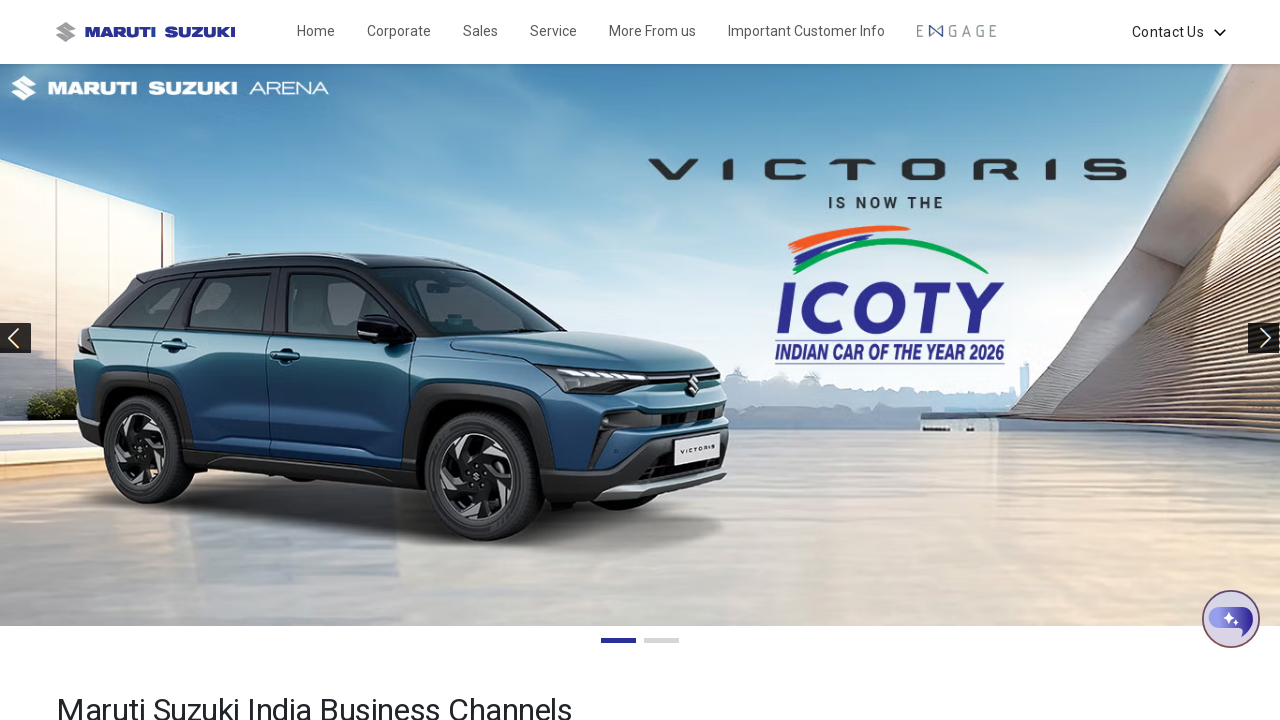

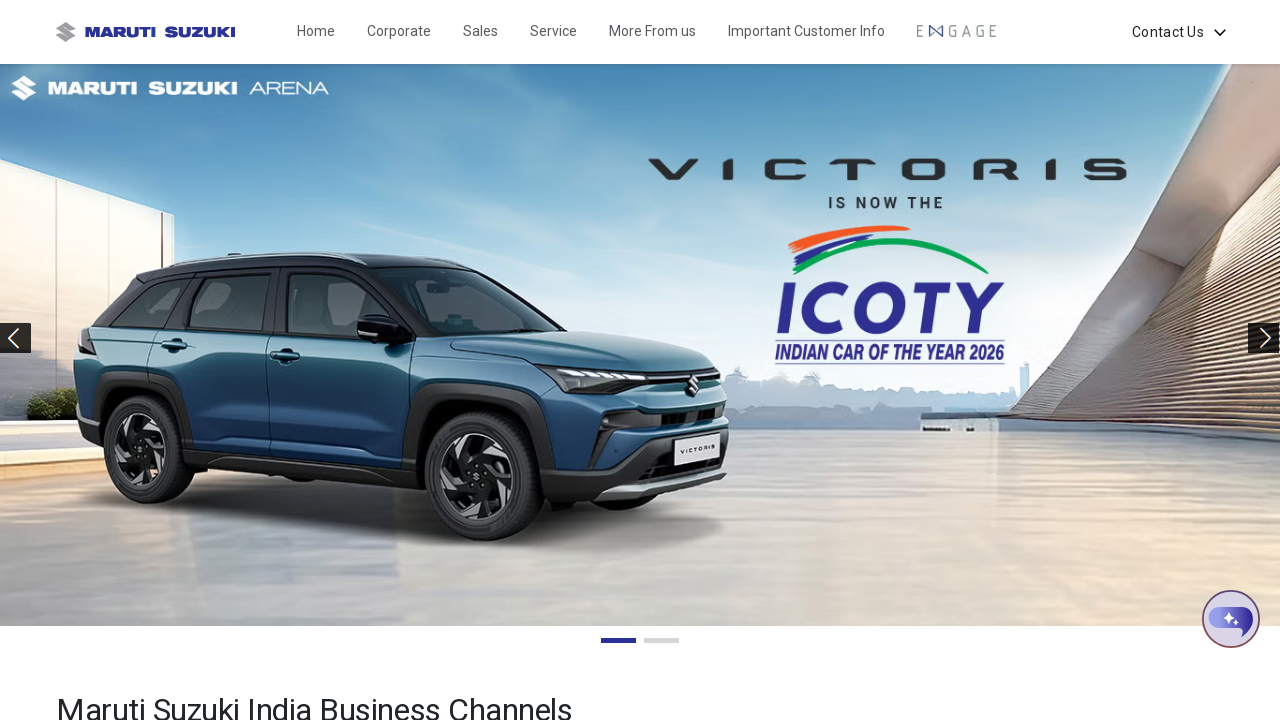